Tests window handle functionality by navigating to a blog page, scrolling to a link that opens a popup window, clicking it, and verifying the parent window handle can be retrieved.

Starting URL: http://omayo.blogspot.com/

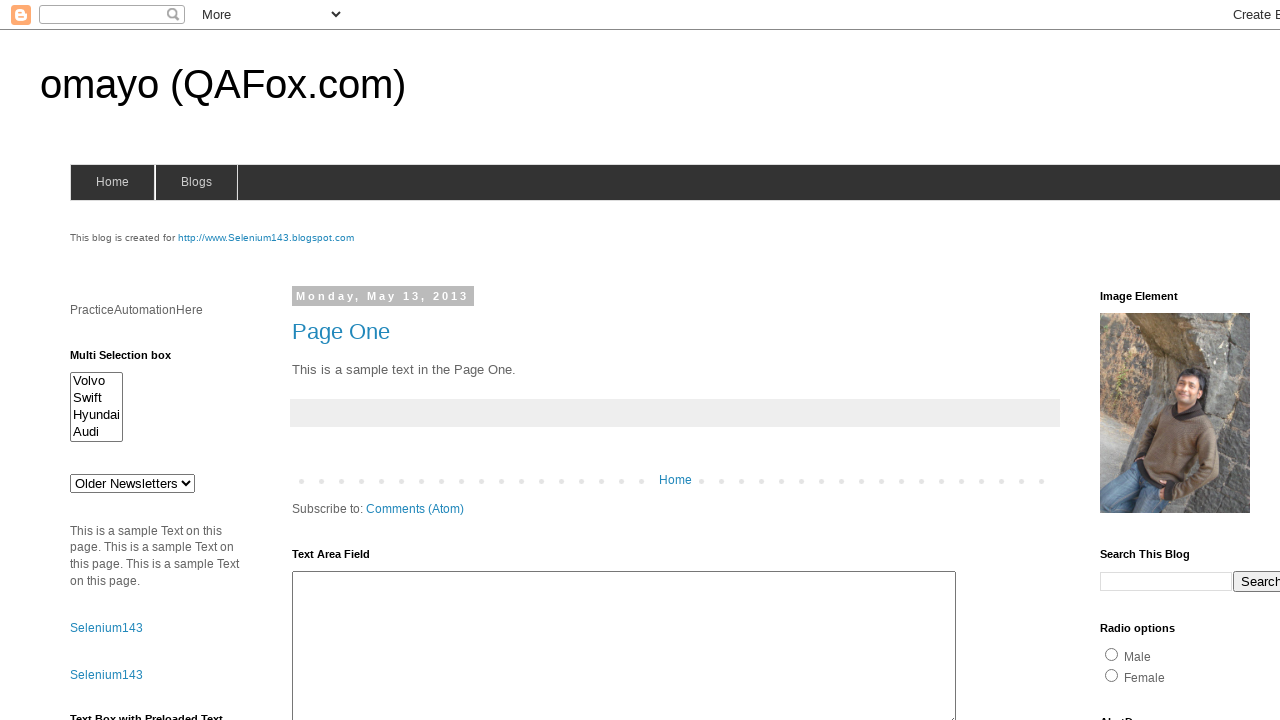

Waited for page to load (domcontentloaded)
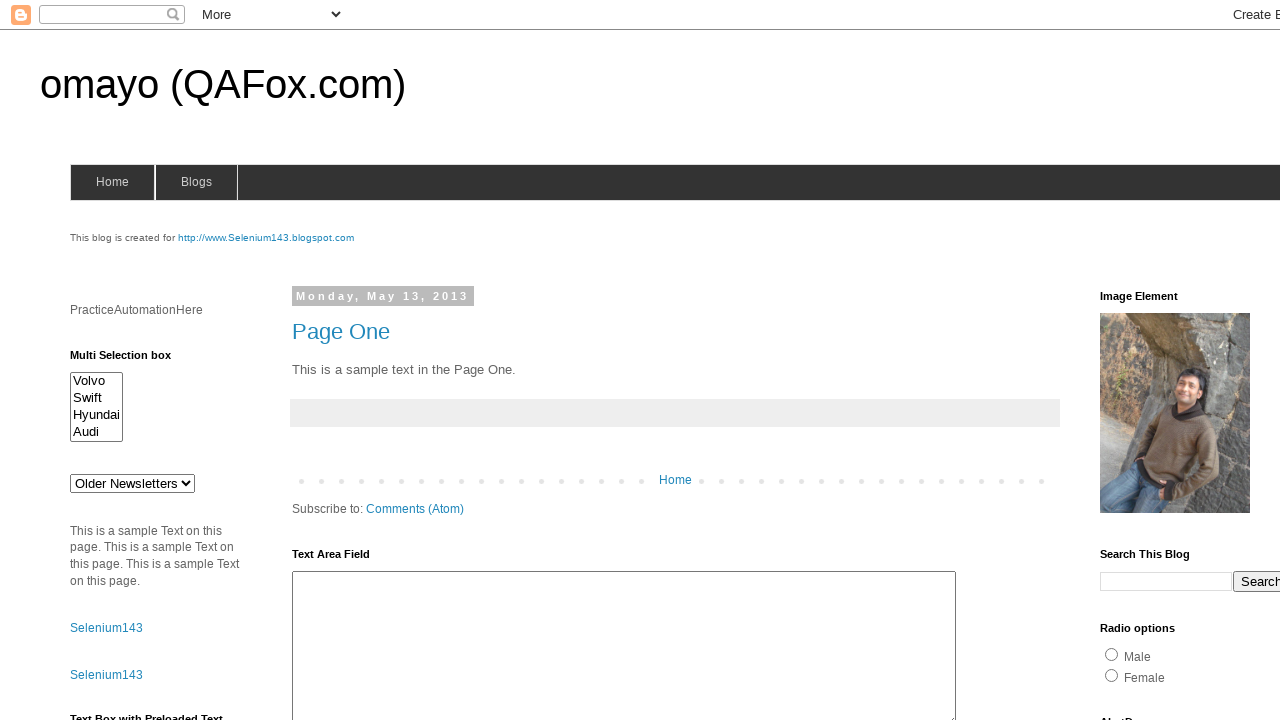

Located the 'Open a popup window' link
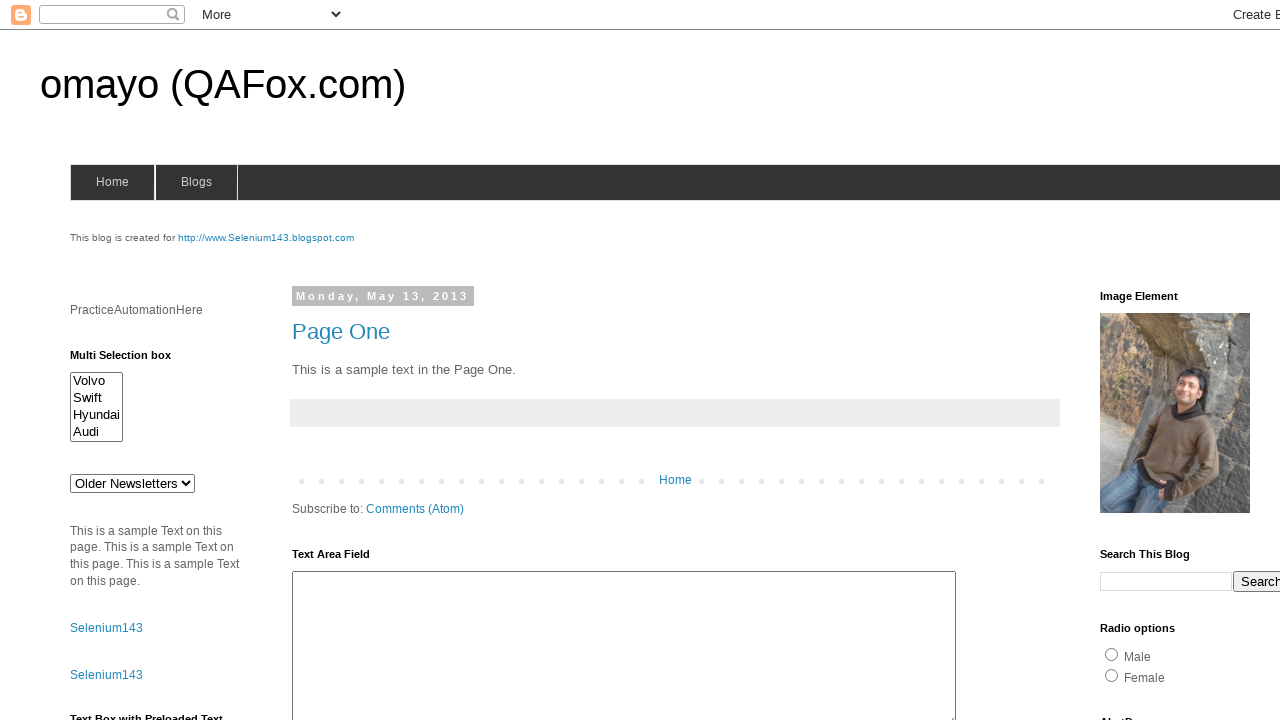

Scrolled popup link into view
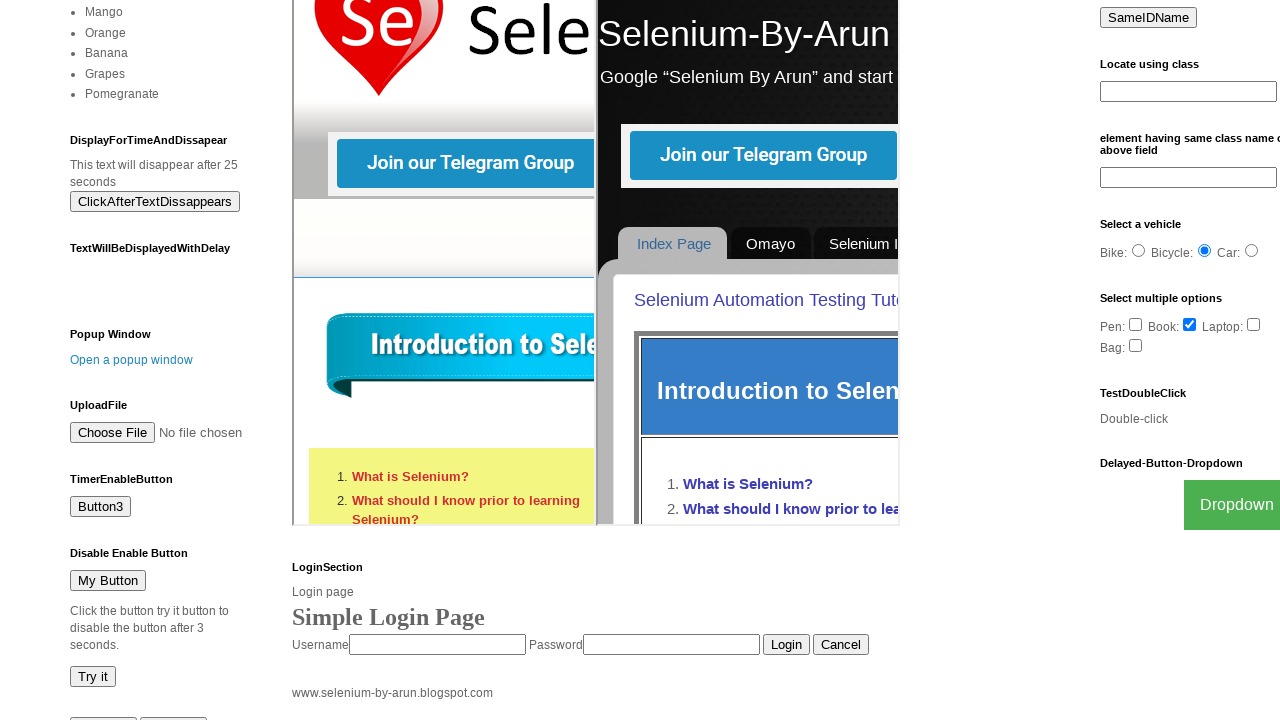

Waited for scroll animation to complete
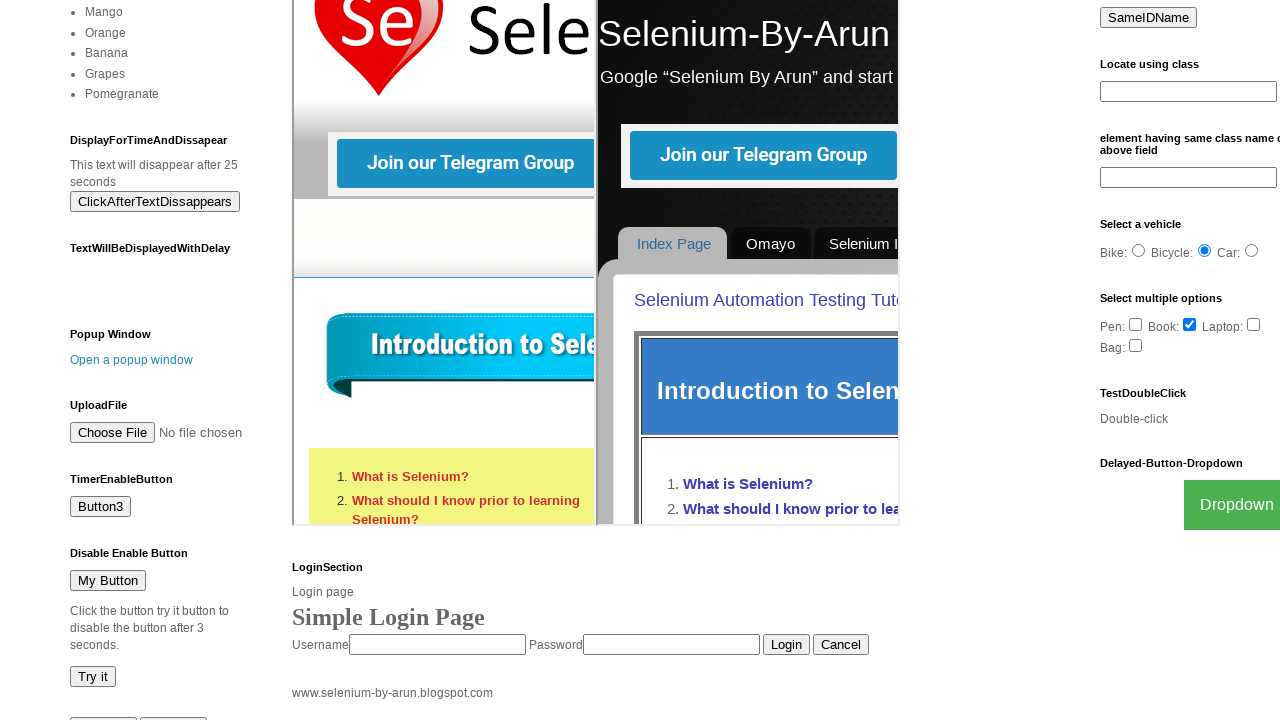

Clicked on the popup window link at (132, 360) on text=Open a popup window
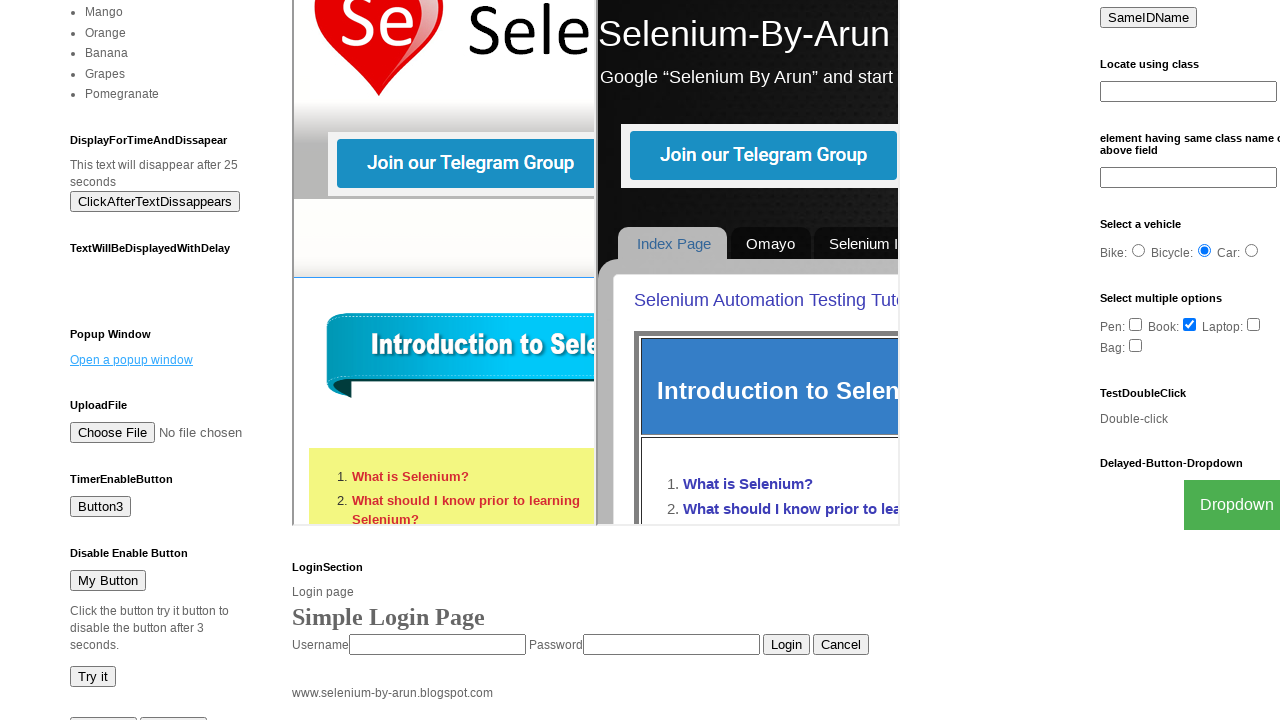

Waited for popup window to open
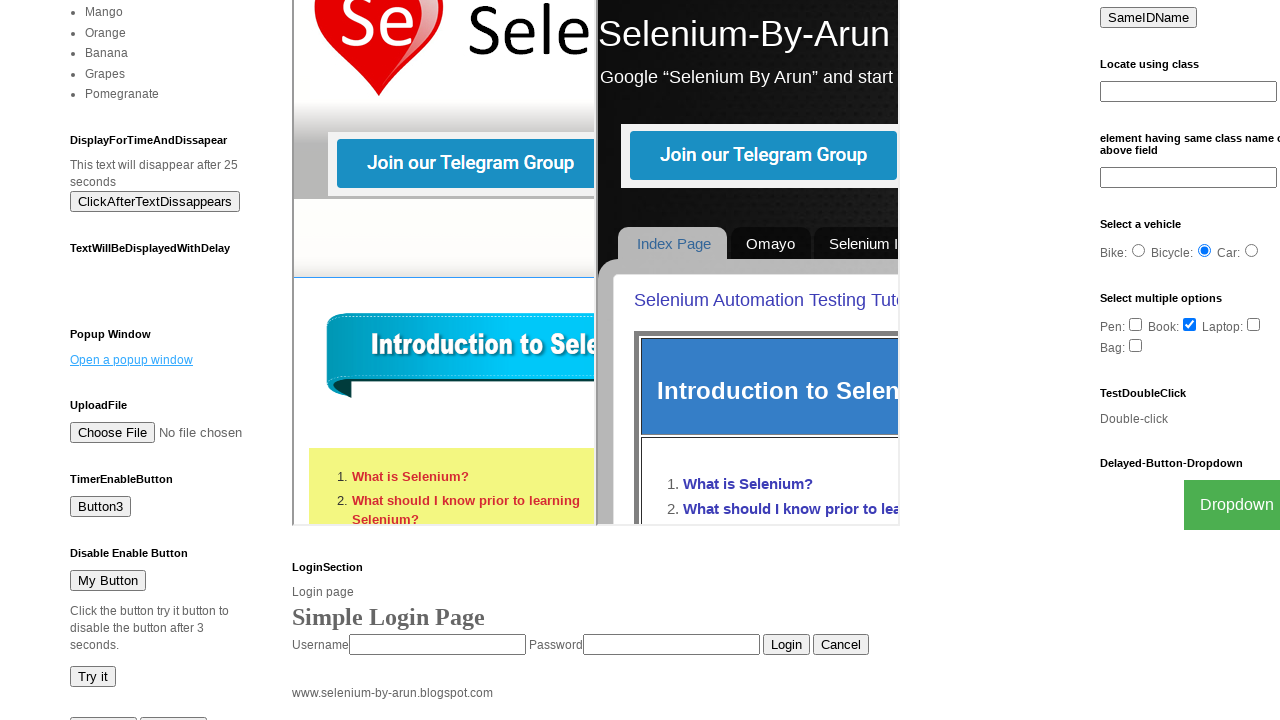

Retrieved all open pages to verify popup window opened
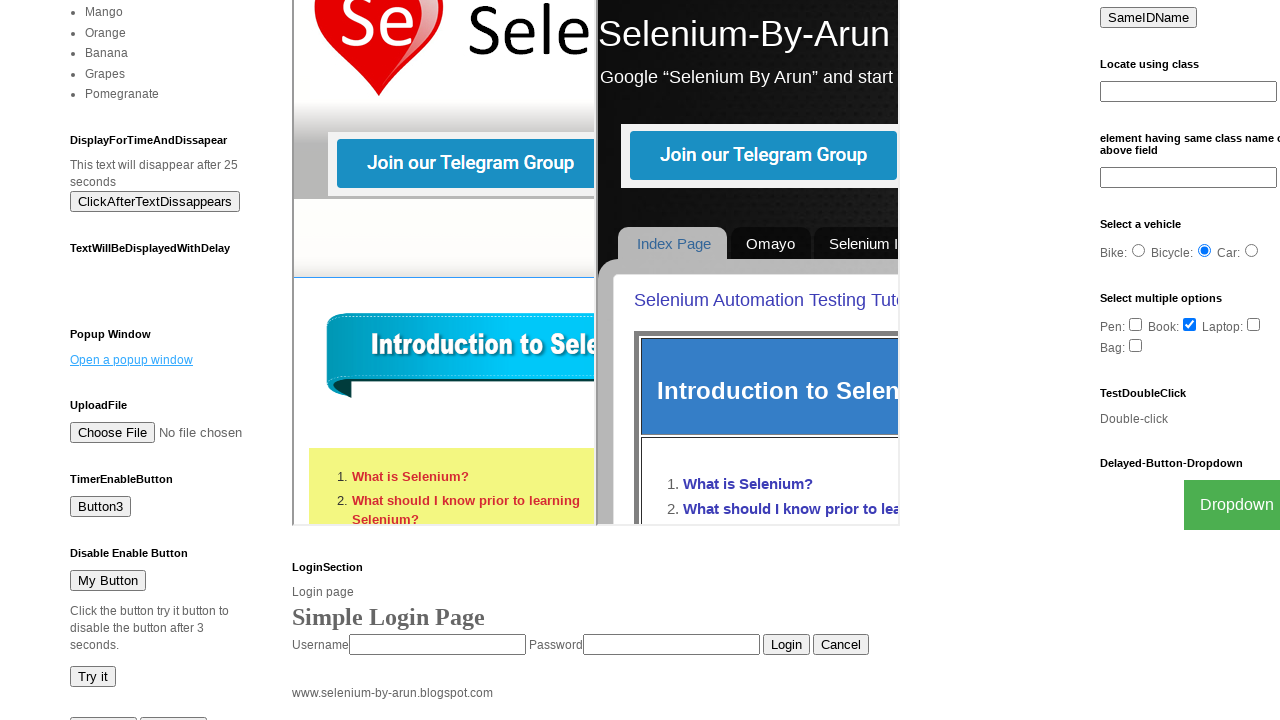

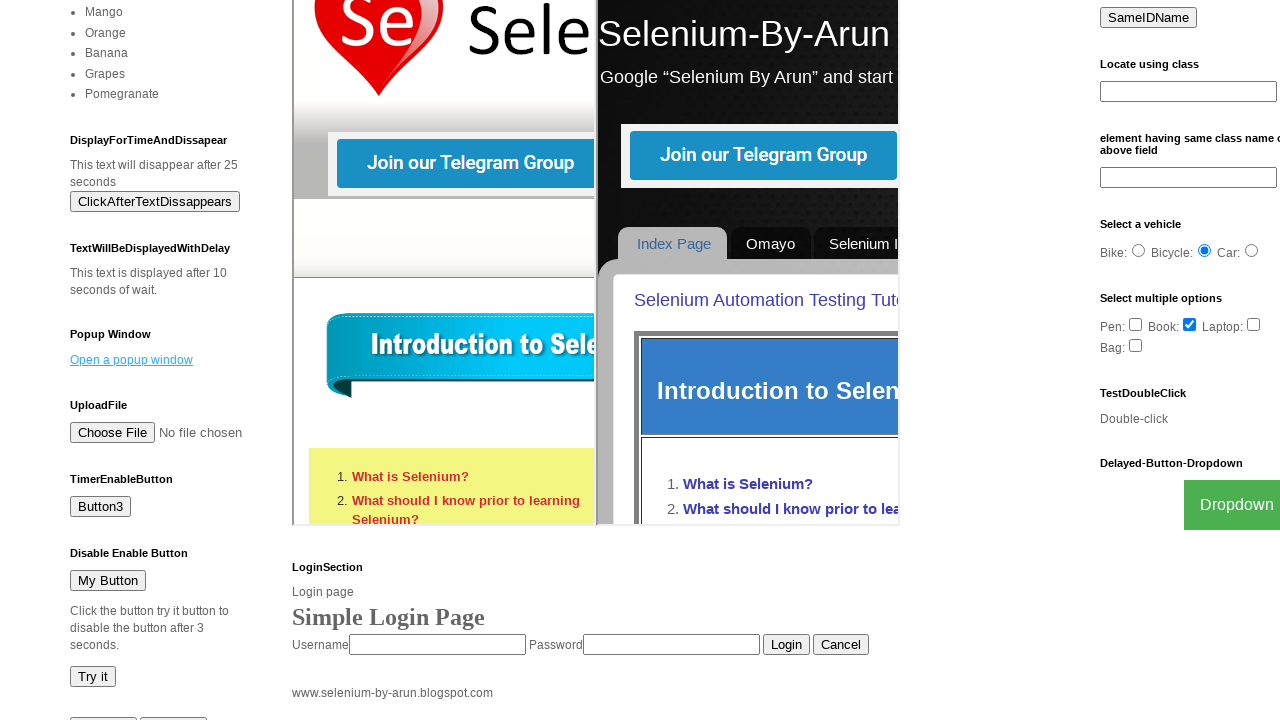